Tests dynamic loading by clicking the Start button, waiting for the loading indicator to disappear, and verifying "Hello World!" text is displayed

Starting URL: https://automationfc.github.io/dynamic-loading/

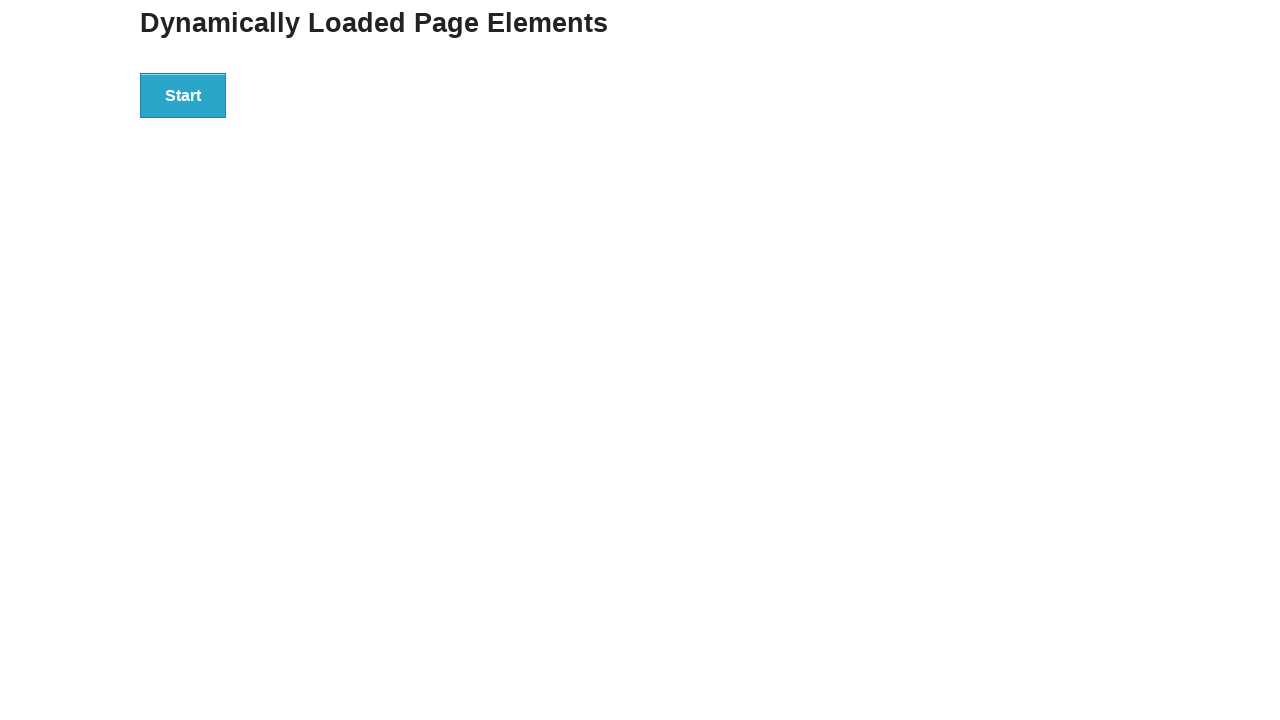

Navigated to dynamic loading test page
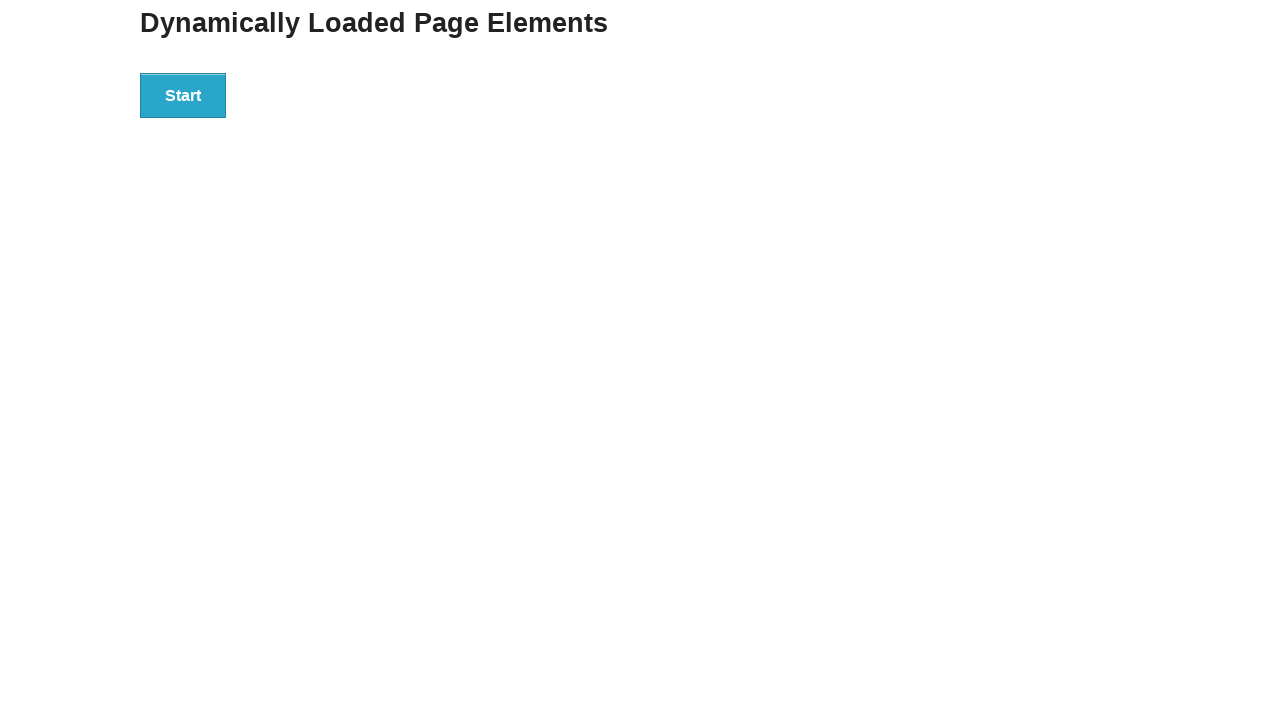

Clicked the Start button at (183, 95) on xpath=//*[text()='Start']
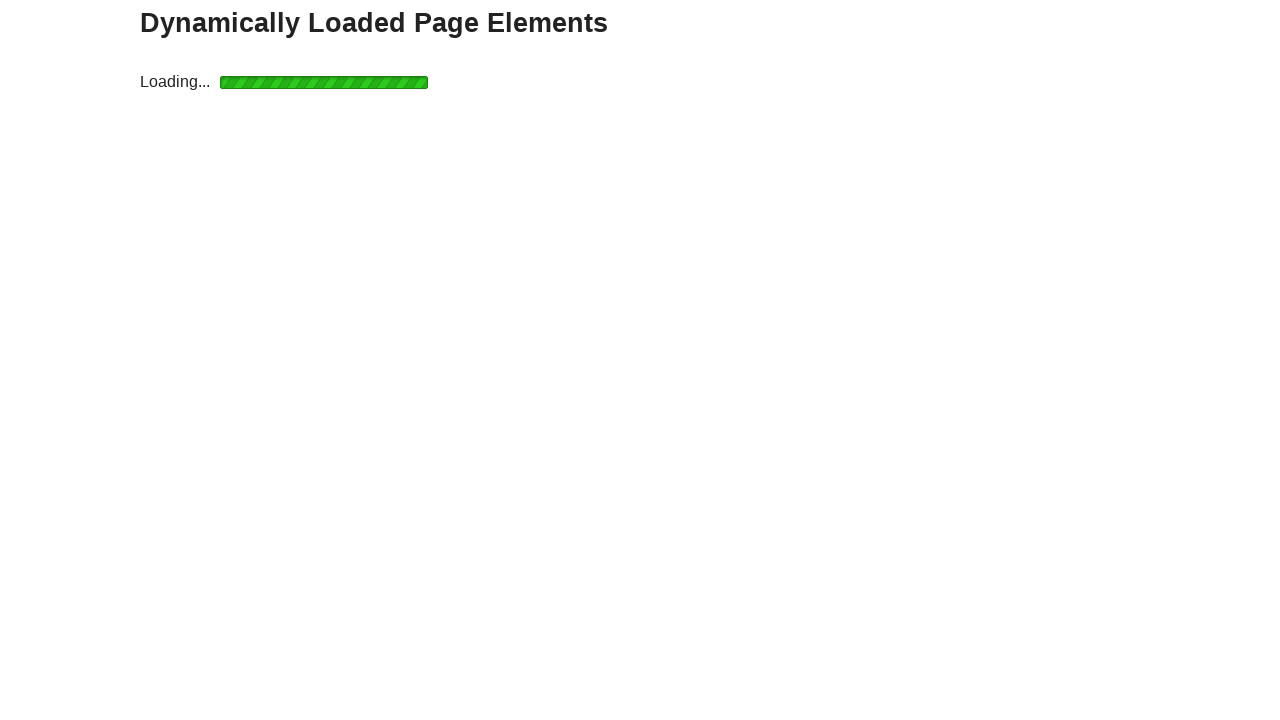

Loading indicator disappeared
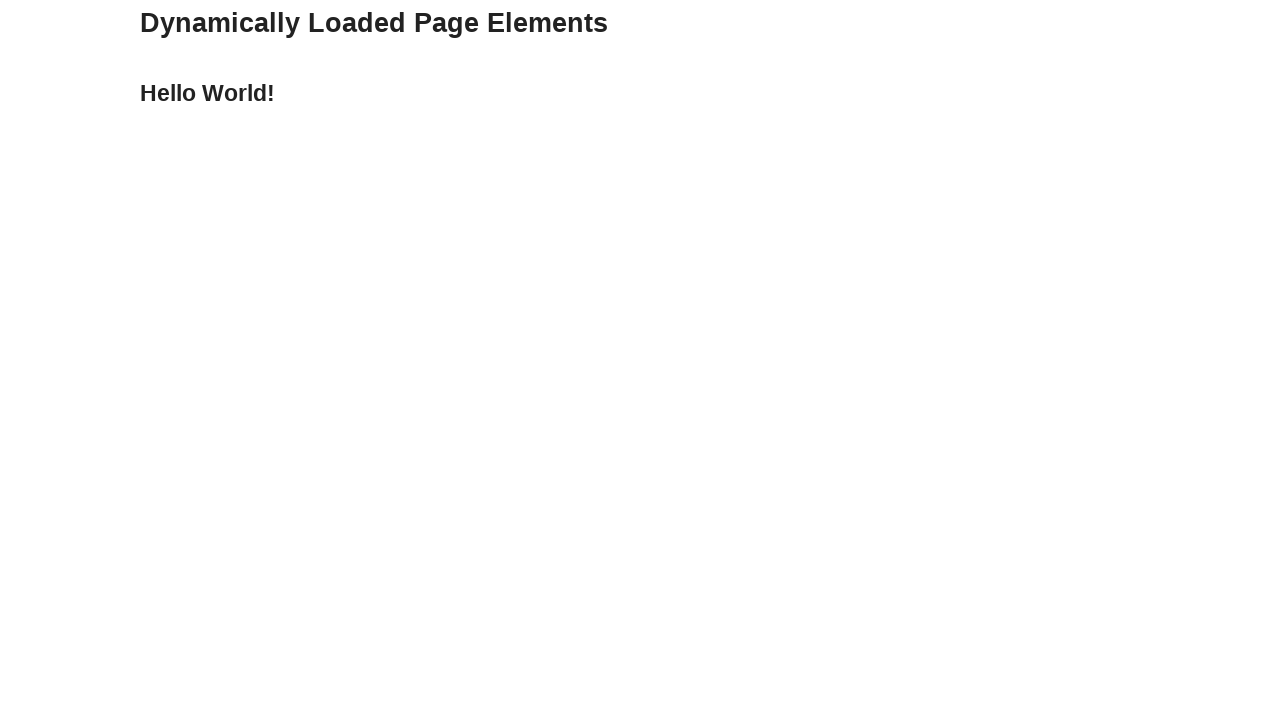

Verified 'Hello World!' text is visible
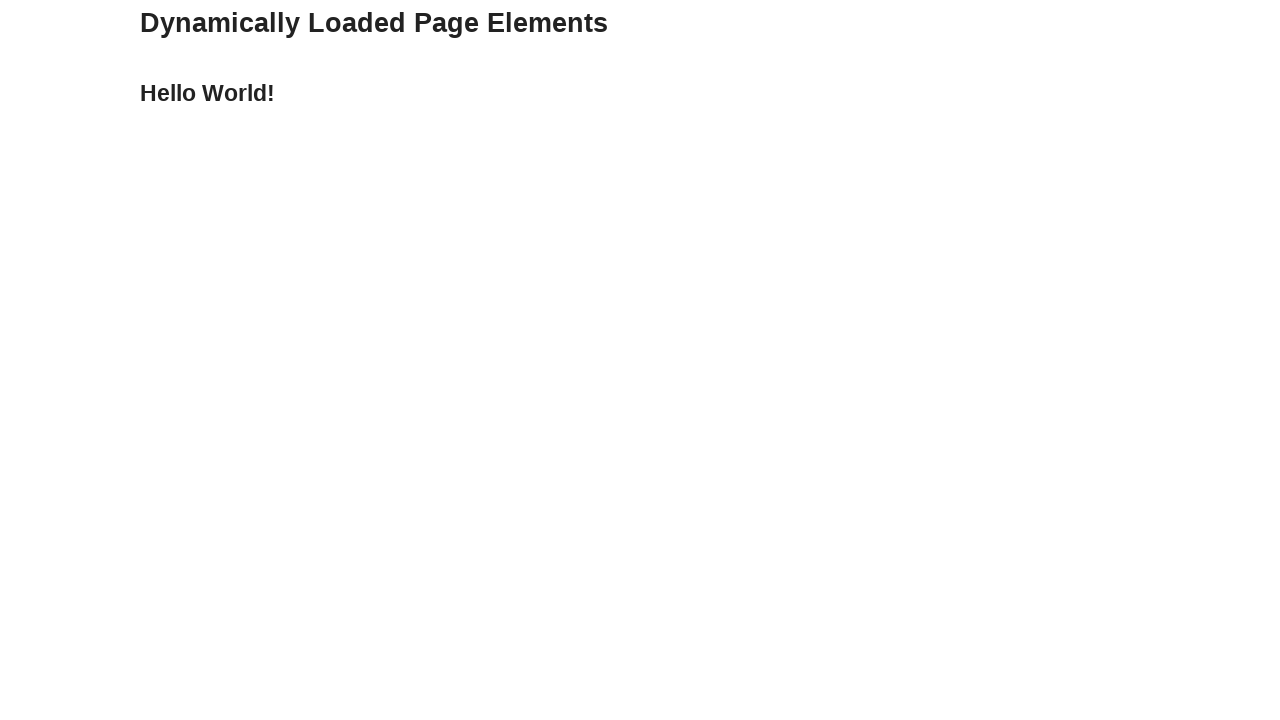

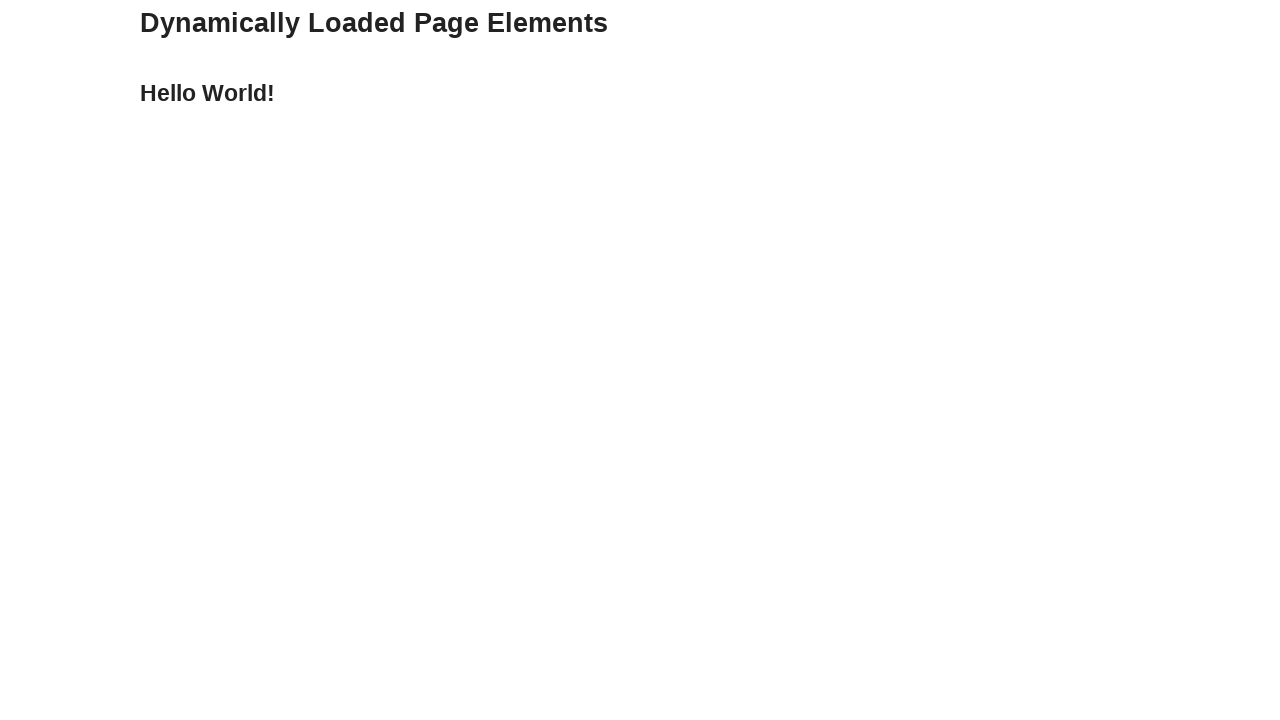